Navigates to Rahul Shetty Academy's Automation Practice page and sets up the browser window in maximized state.

Starting URL: https://rahulshettyacademy.com/AutomationPractice/

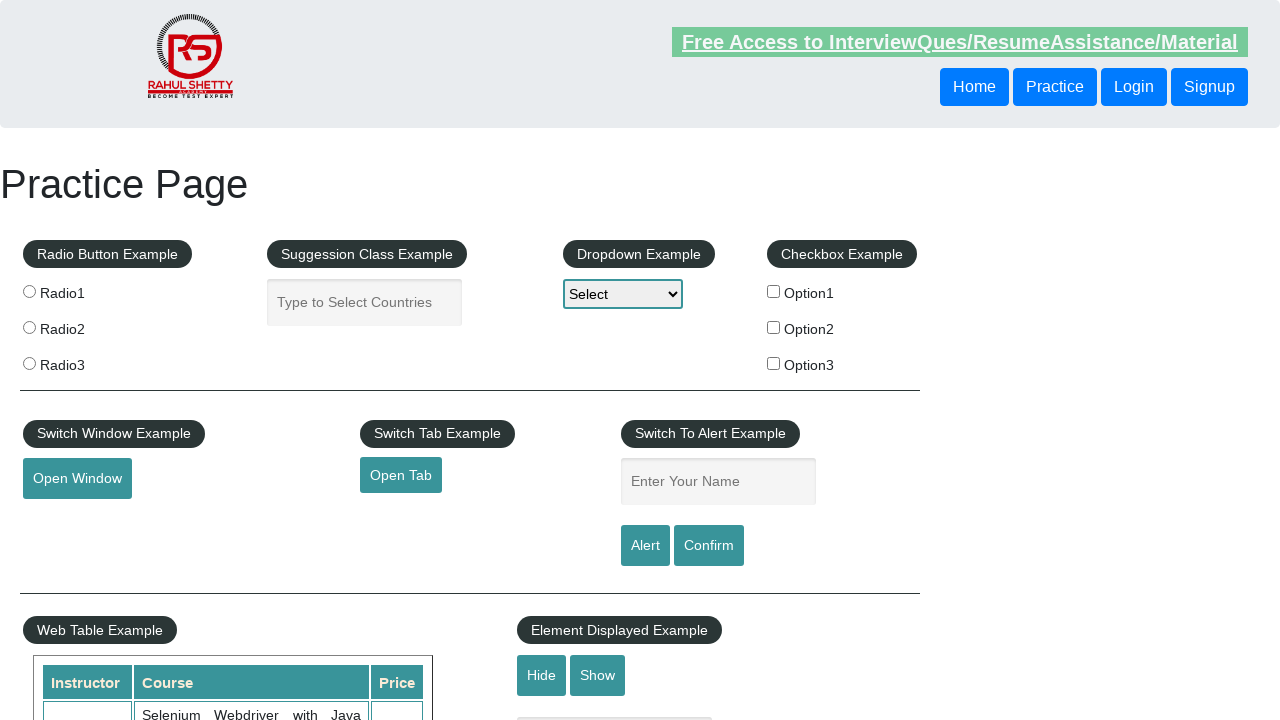

Navigated to Rahul Shetty Academy Automation Practice page
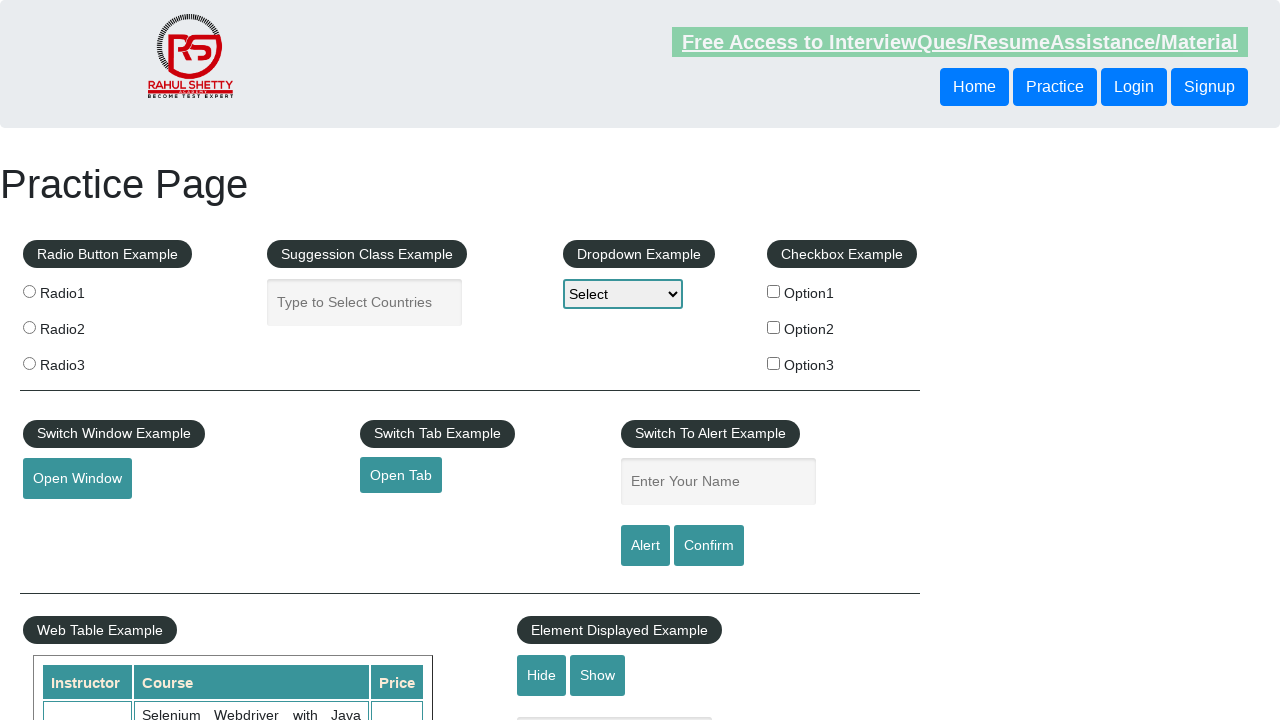

Set browser window to maximized state (1920x1080)
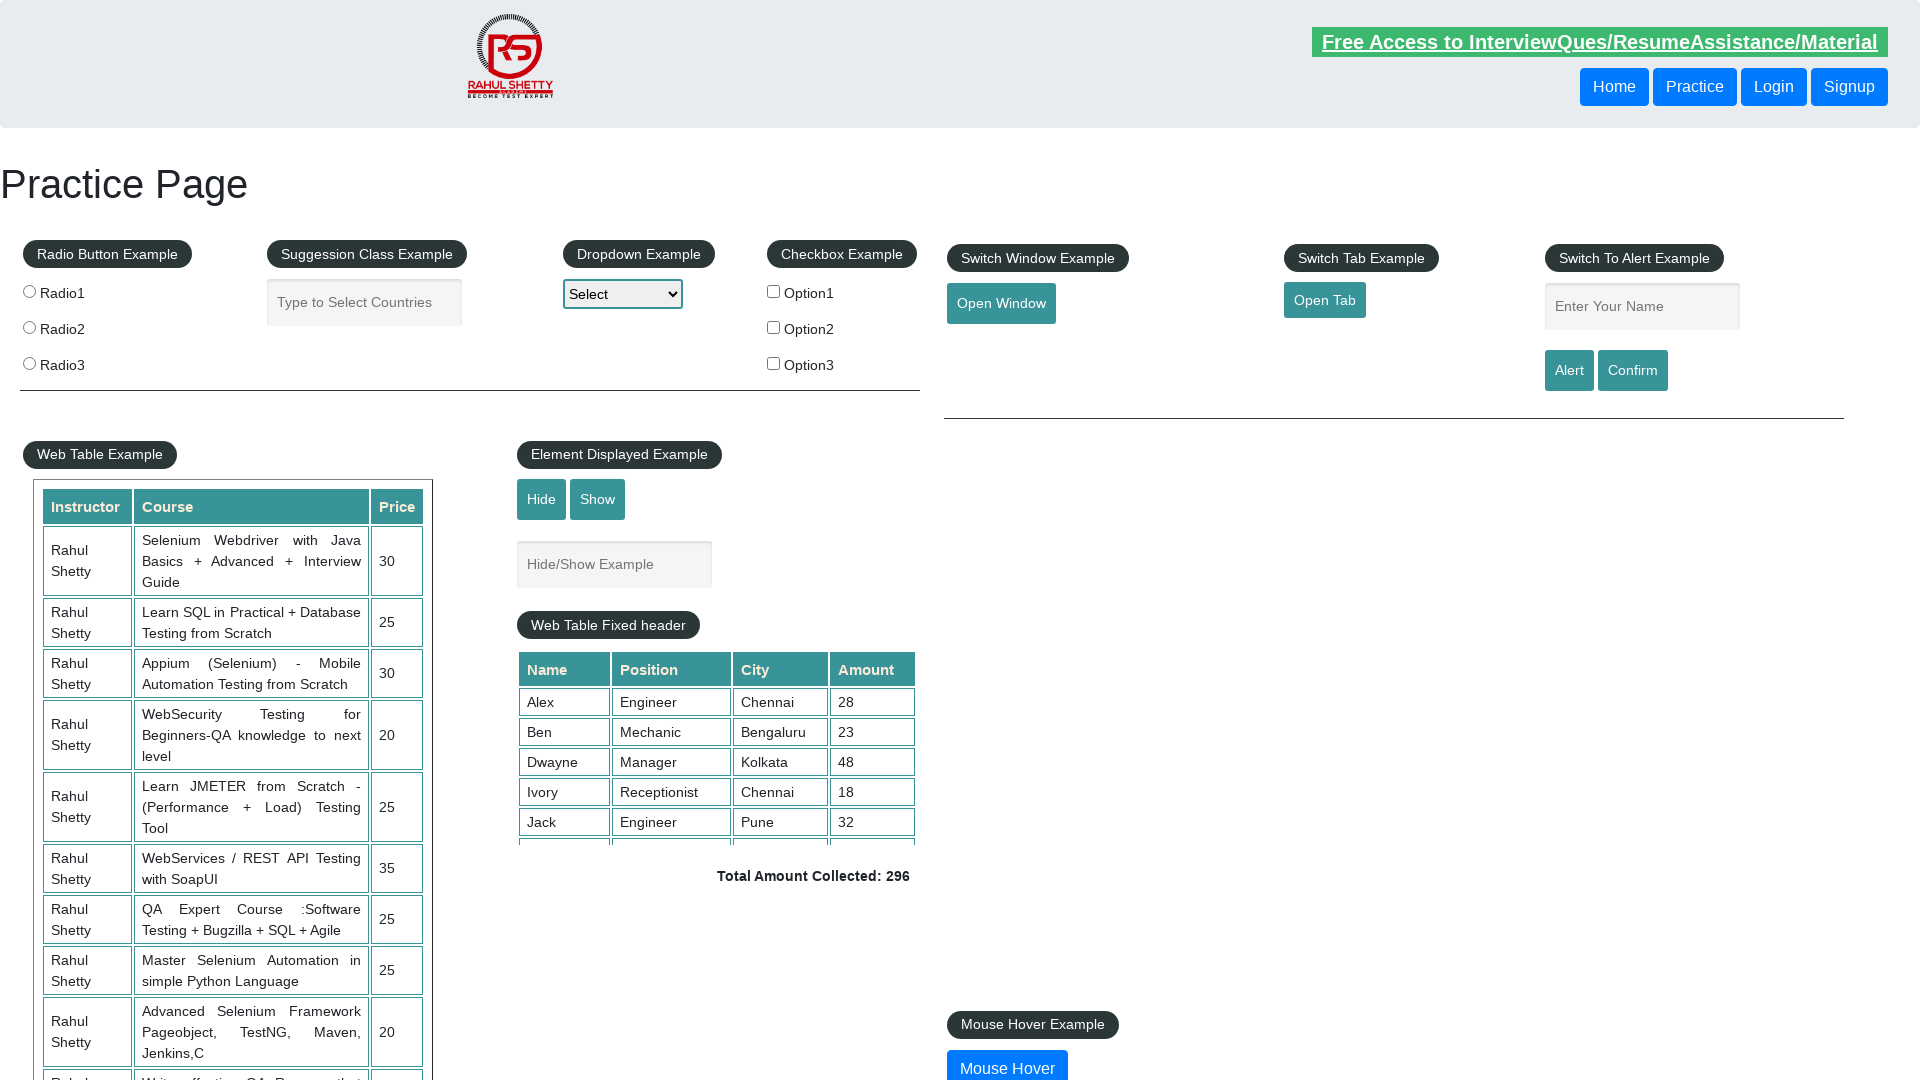

Page fully loaded - DOM content ready
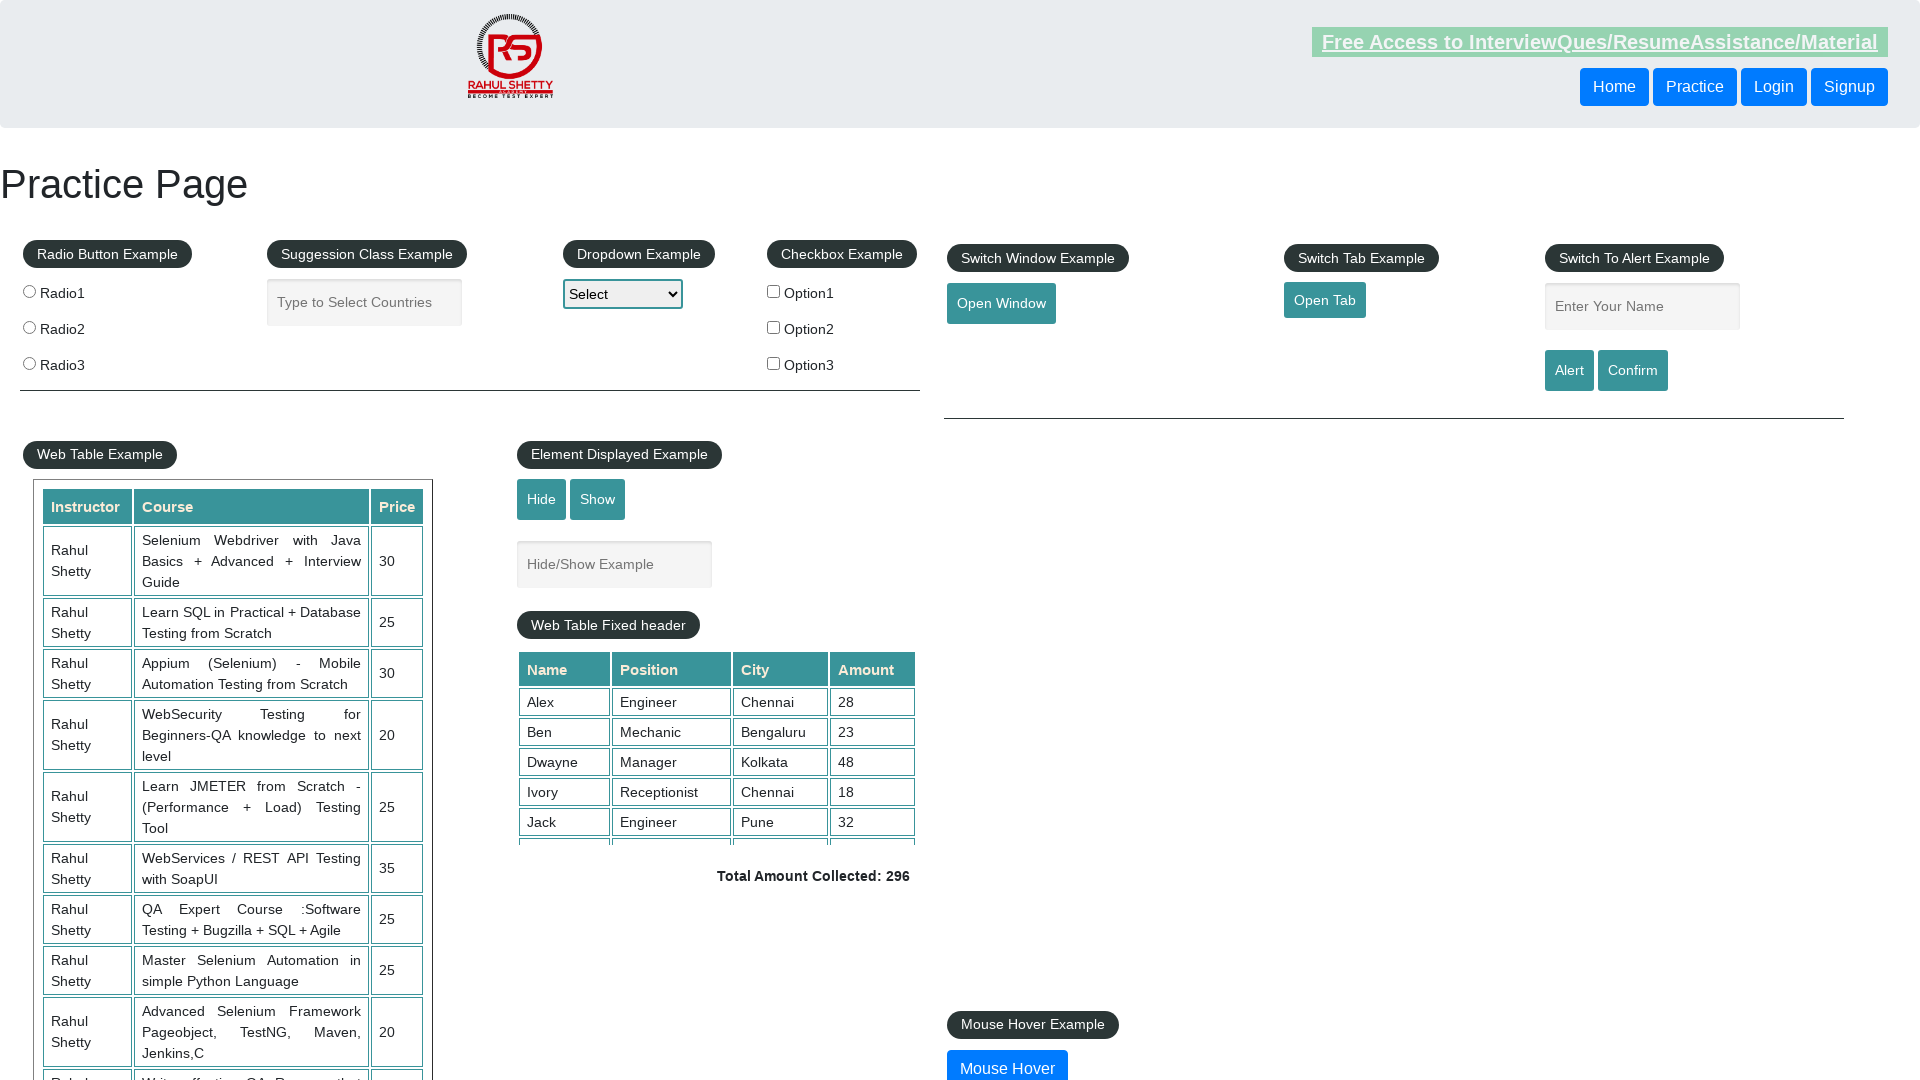

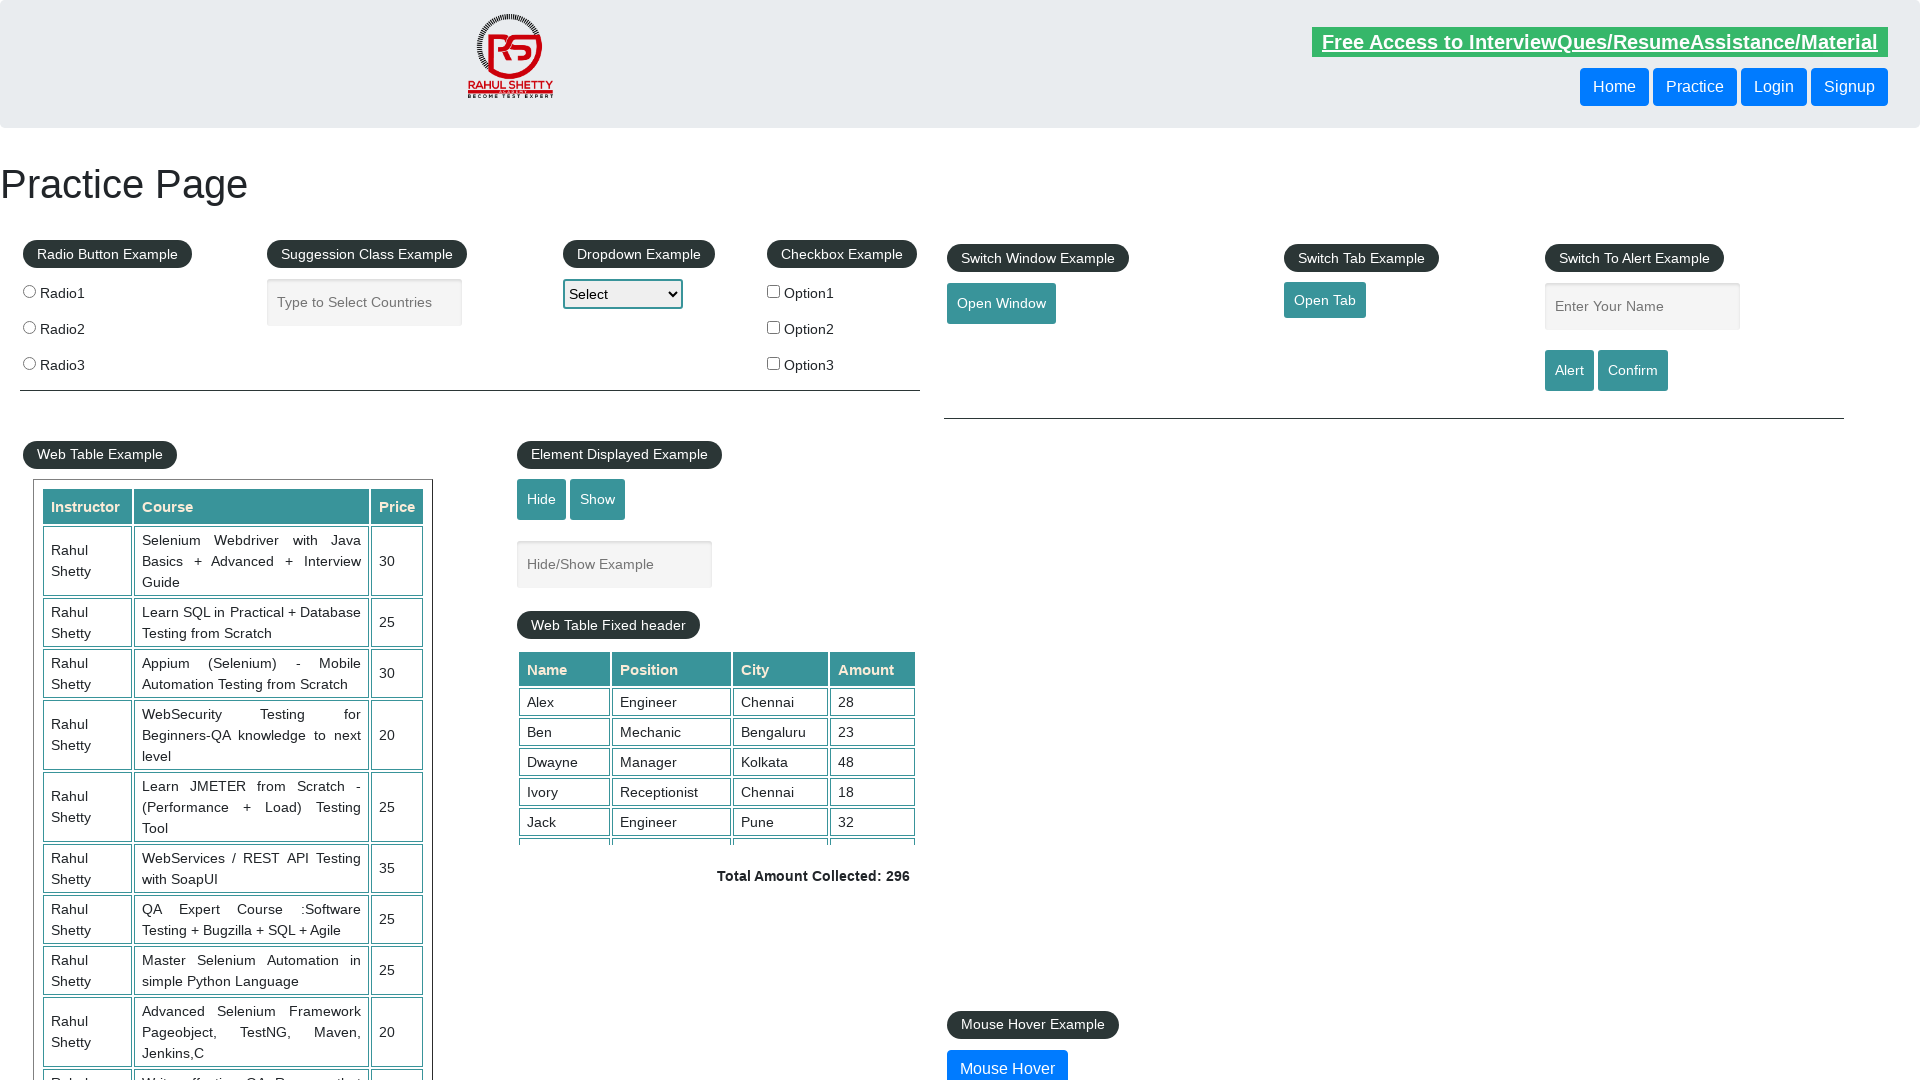